Navigates to the Practice Form and selects hobby checkboxes

Starting URL: https://demoqa.com

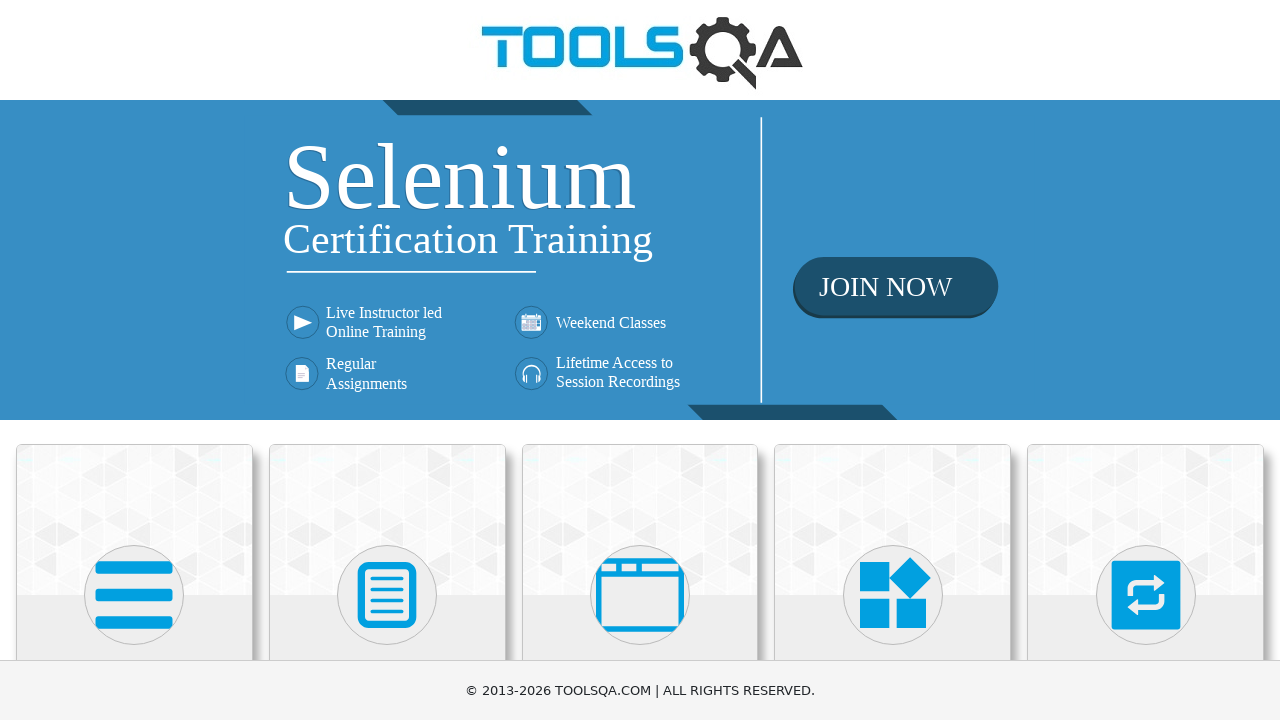

Clicked on Forms heading to navigate to Forms section at (387, 360) on internal:role=heading[name="Forms"i]
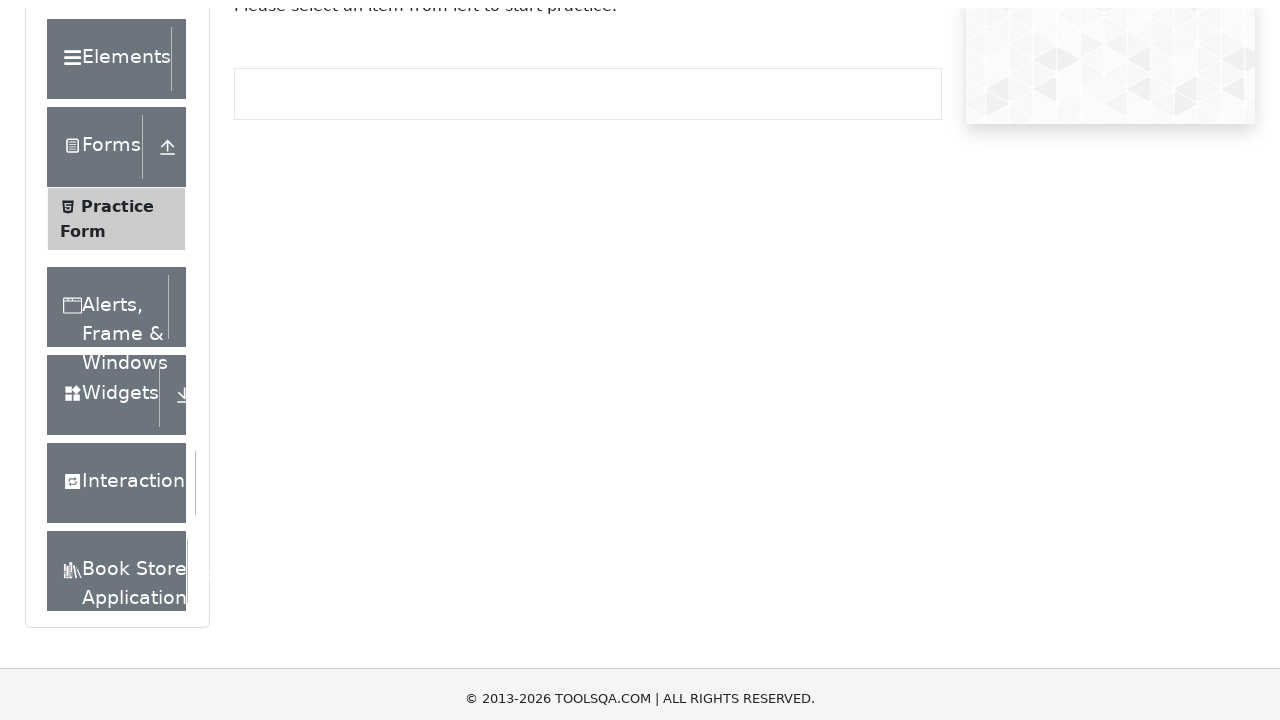

Clicked on Practice Form link at (117, 336) on internal:text="Practice Form"i
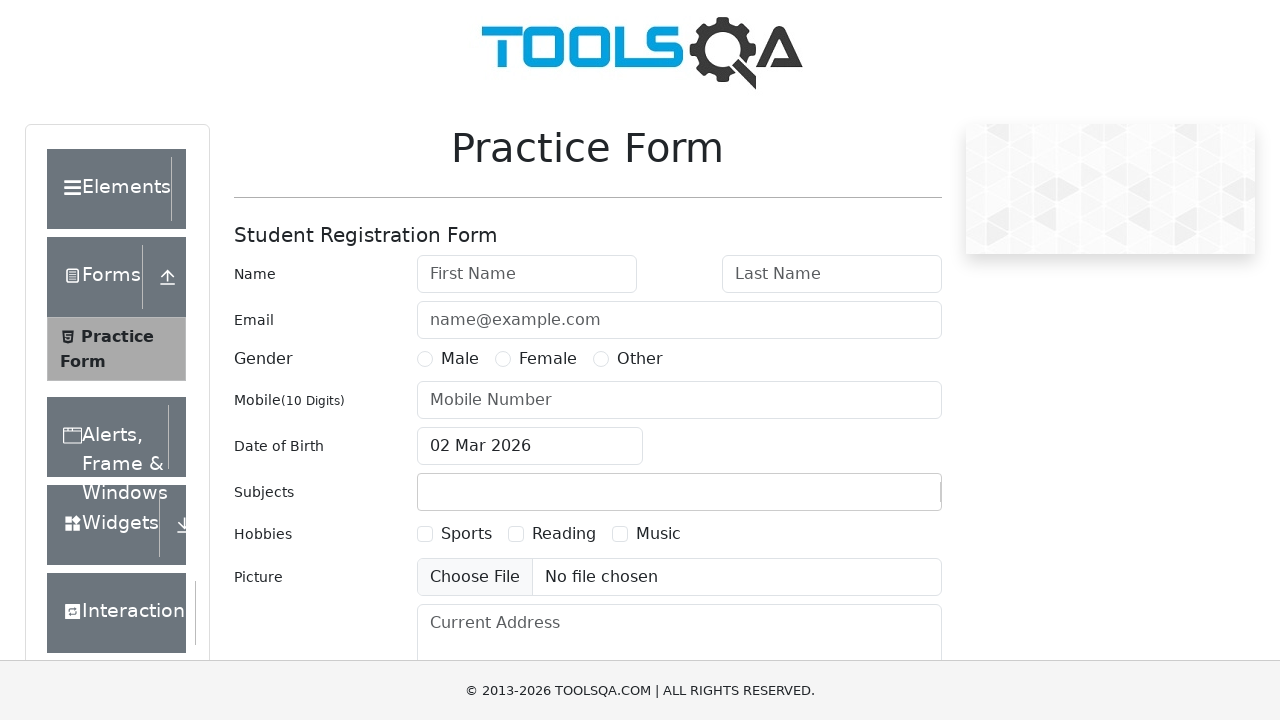

Clicked on Hobbies section in the form at (313, 534) on #hobbiesWrapper div >> internal:has-text="Hobbies"i
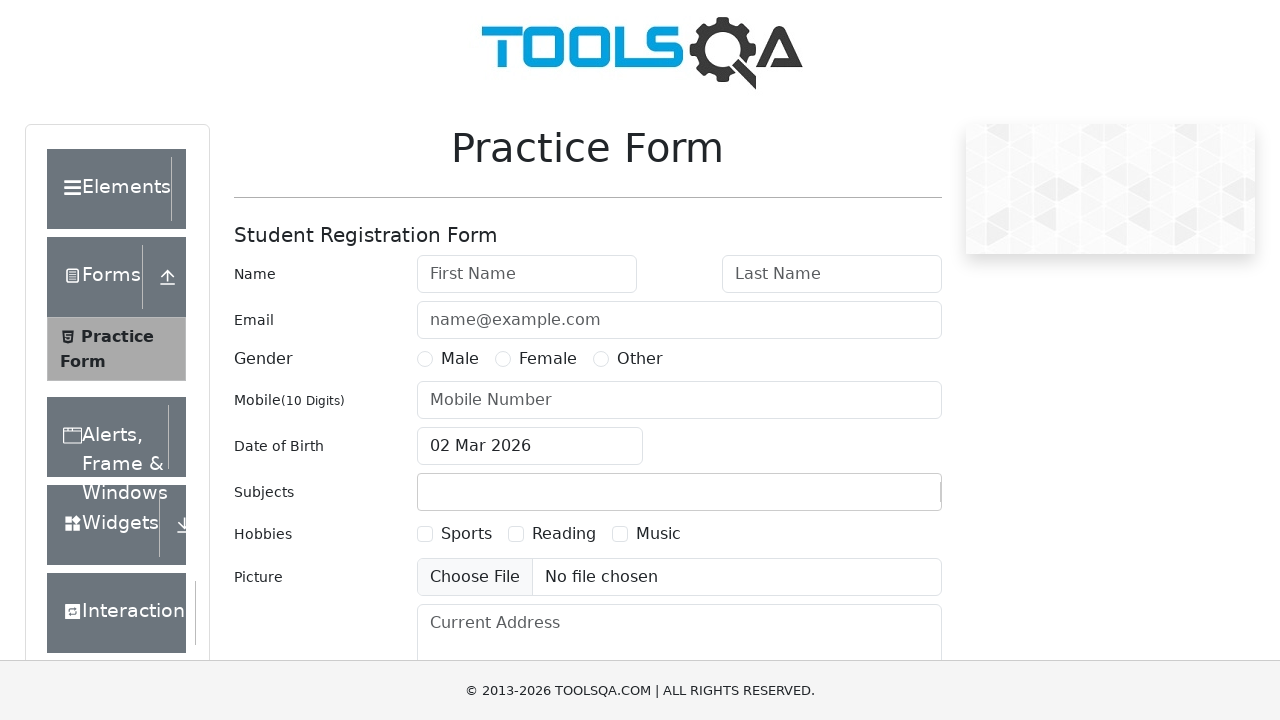

Selected Sports hobby checkbox at (466, 534) on internal:text="Sports"i
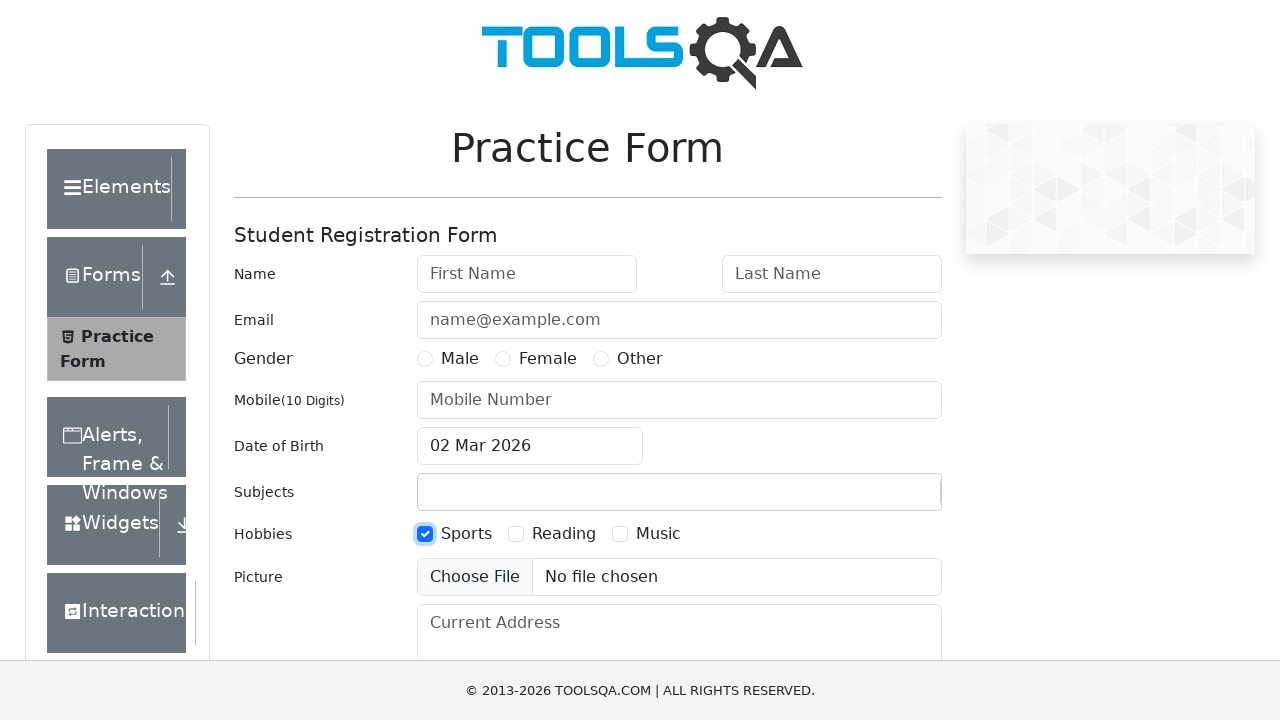

Selected Reading hobby checkbox at (564, 534) on internal:text="Reading"i
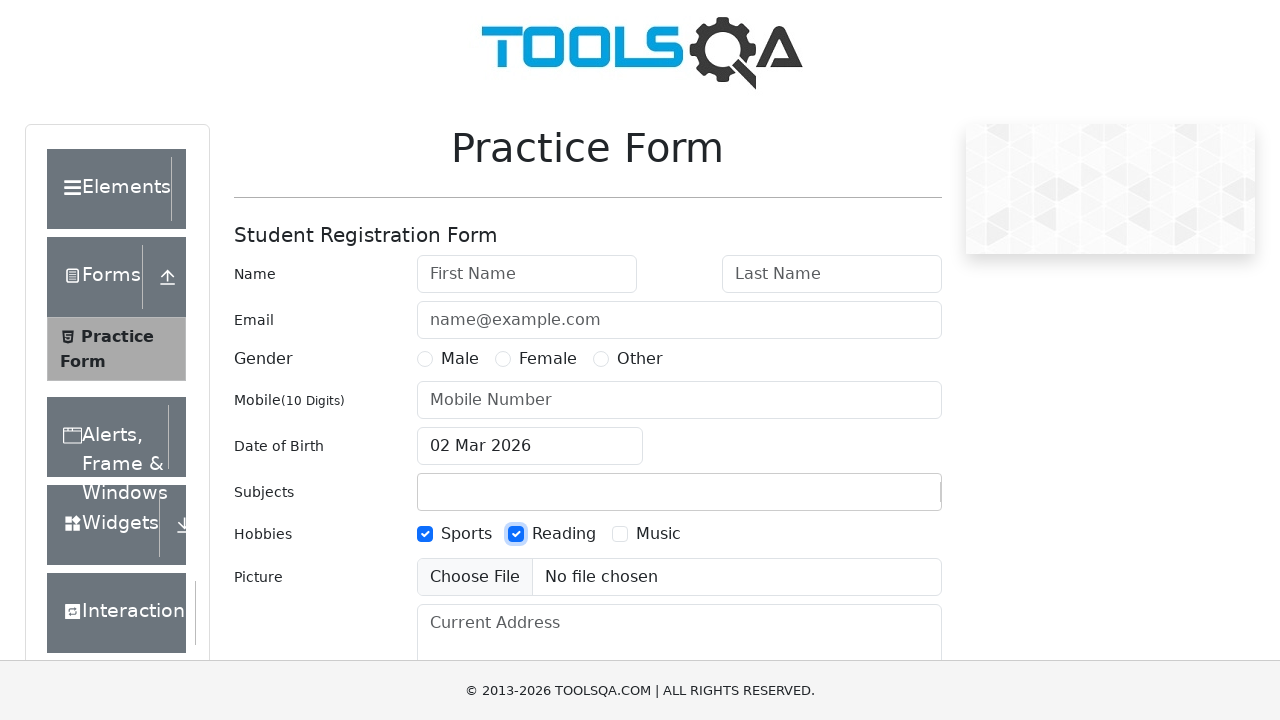

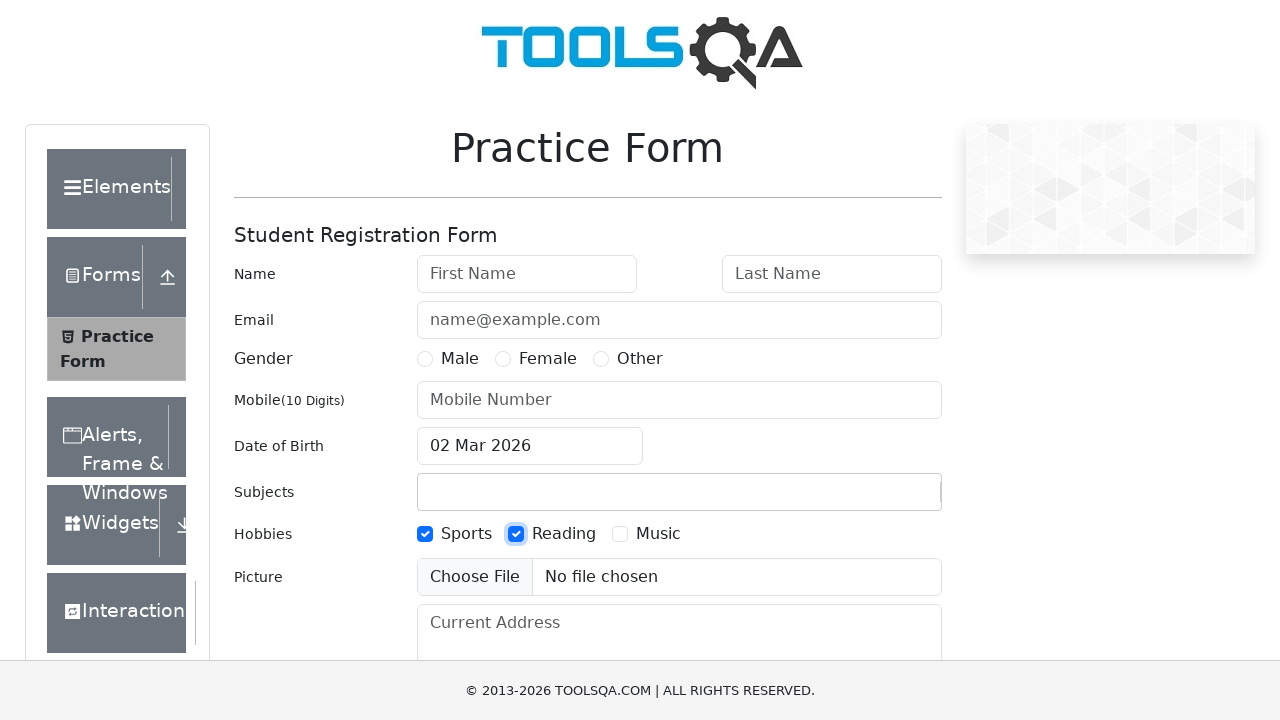